Tests adding and then removing an element by clicking the add button, then clicking the delete button that appears, and verifying it's removed

Starting URL: http://the-internet.herokuapp.com/add_remove_elements/

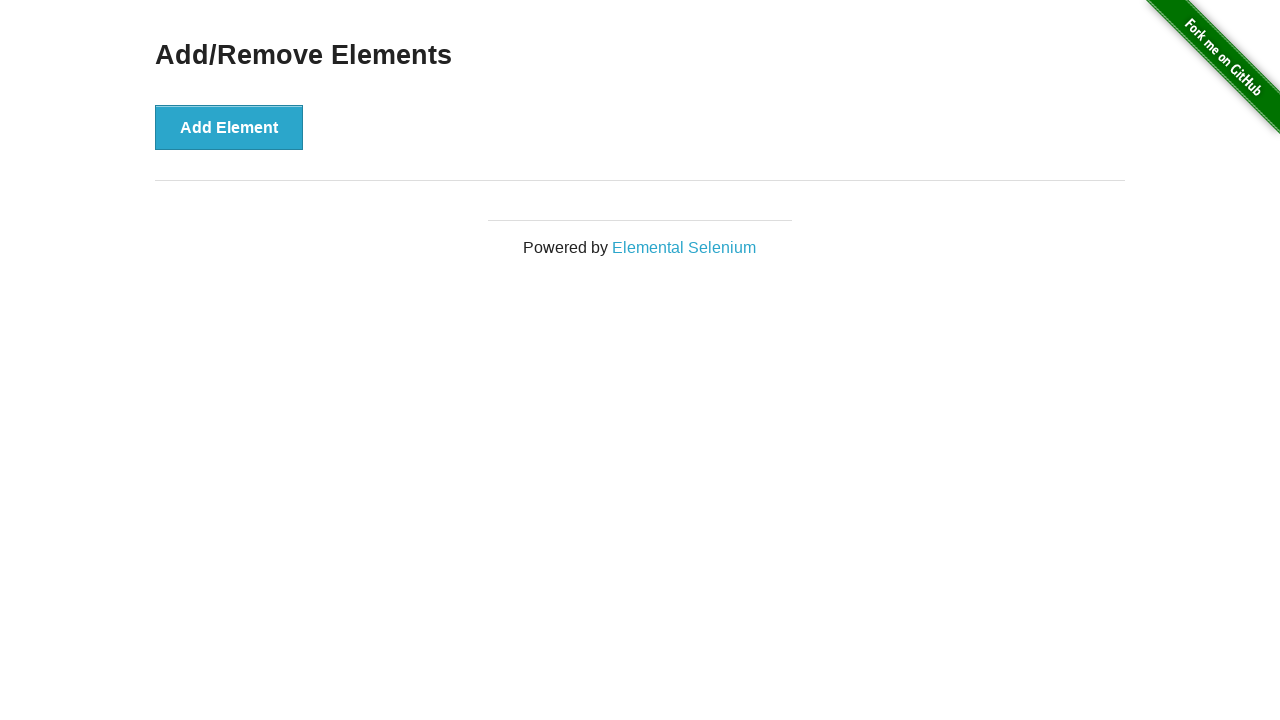

Navigated to add/remove elements page
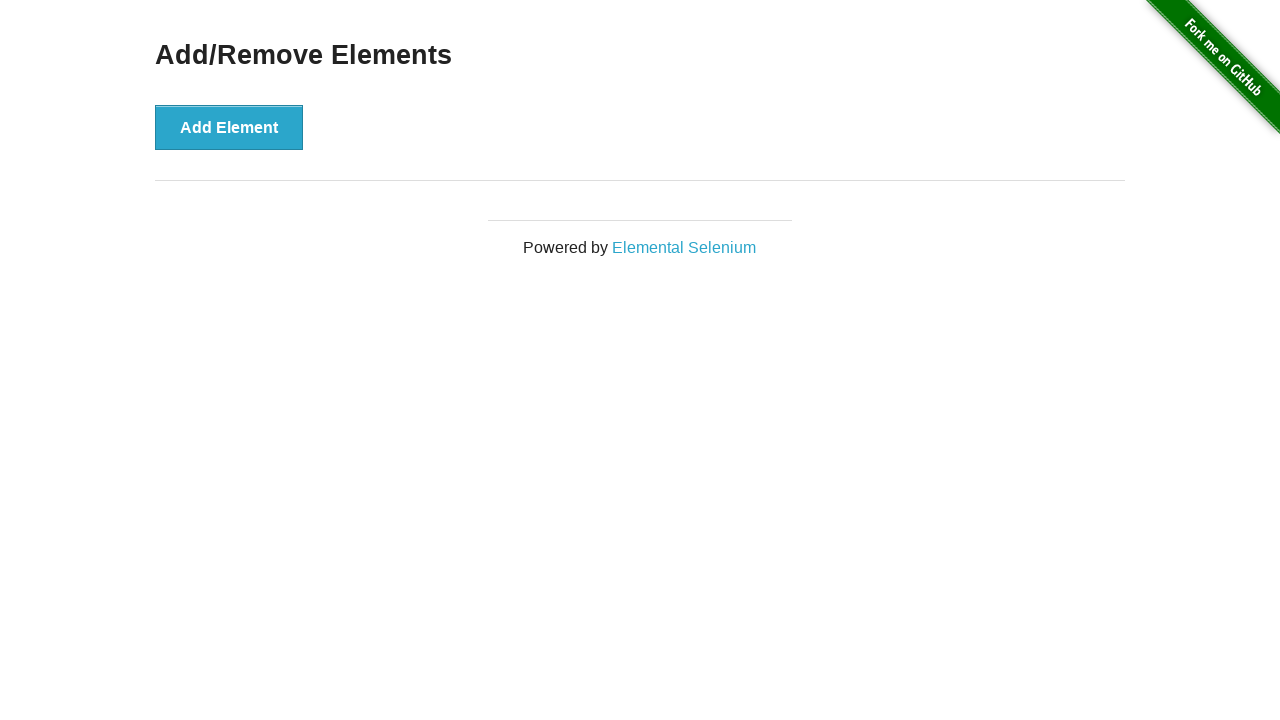

Clicked Add Element button to create a new element at (229, 127) on button
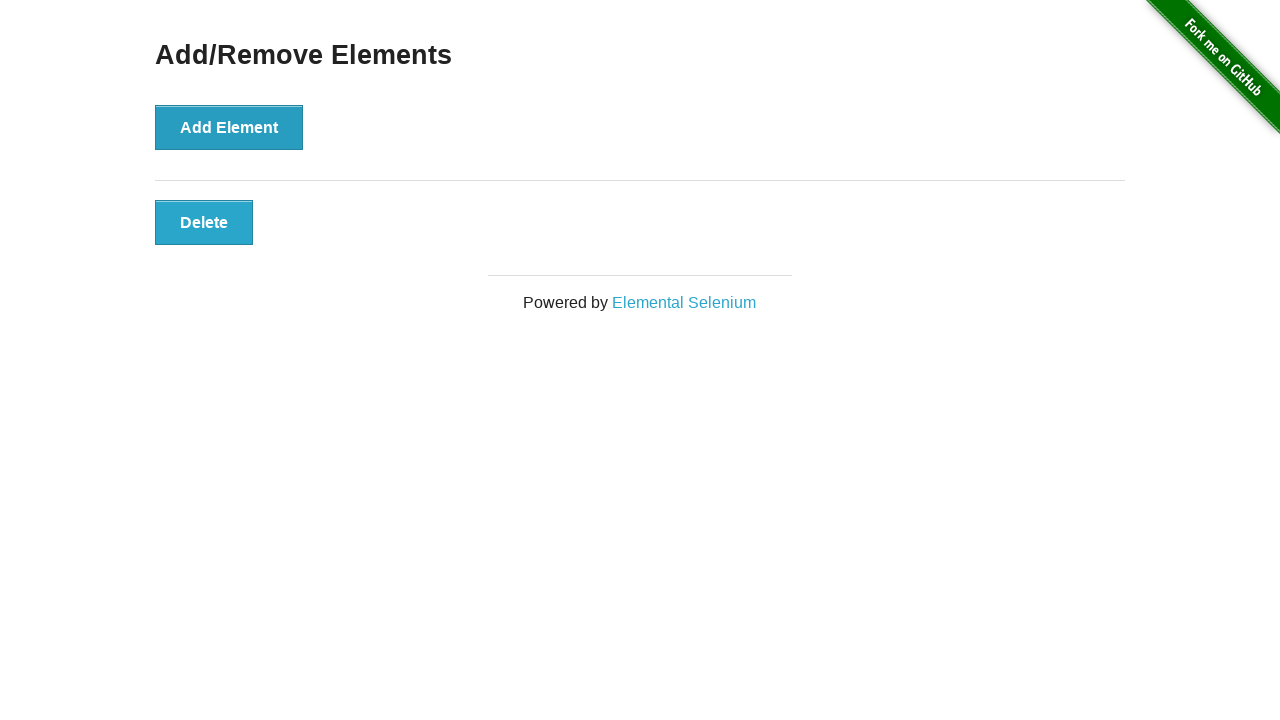

Clicked Delete button on the added element at (204, 222) on button.added-manually
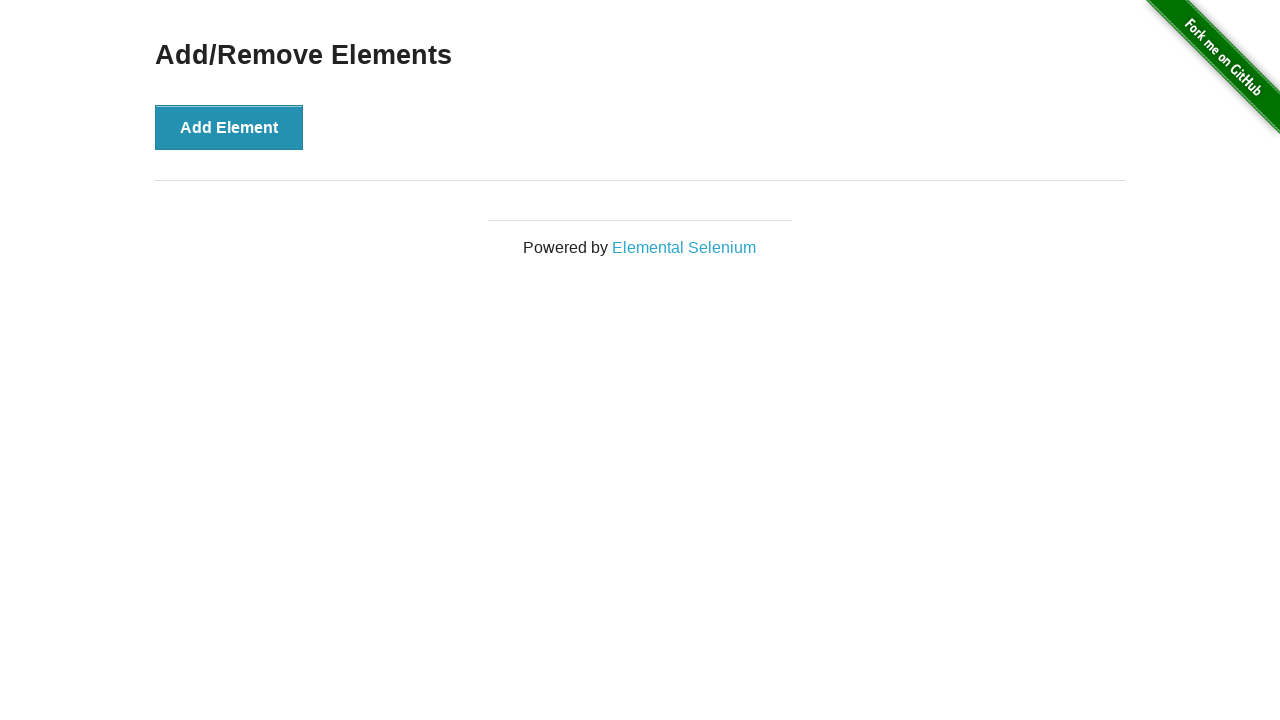

Verified that no delete buttons remain on the page
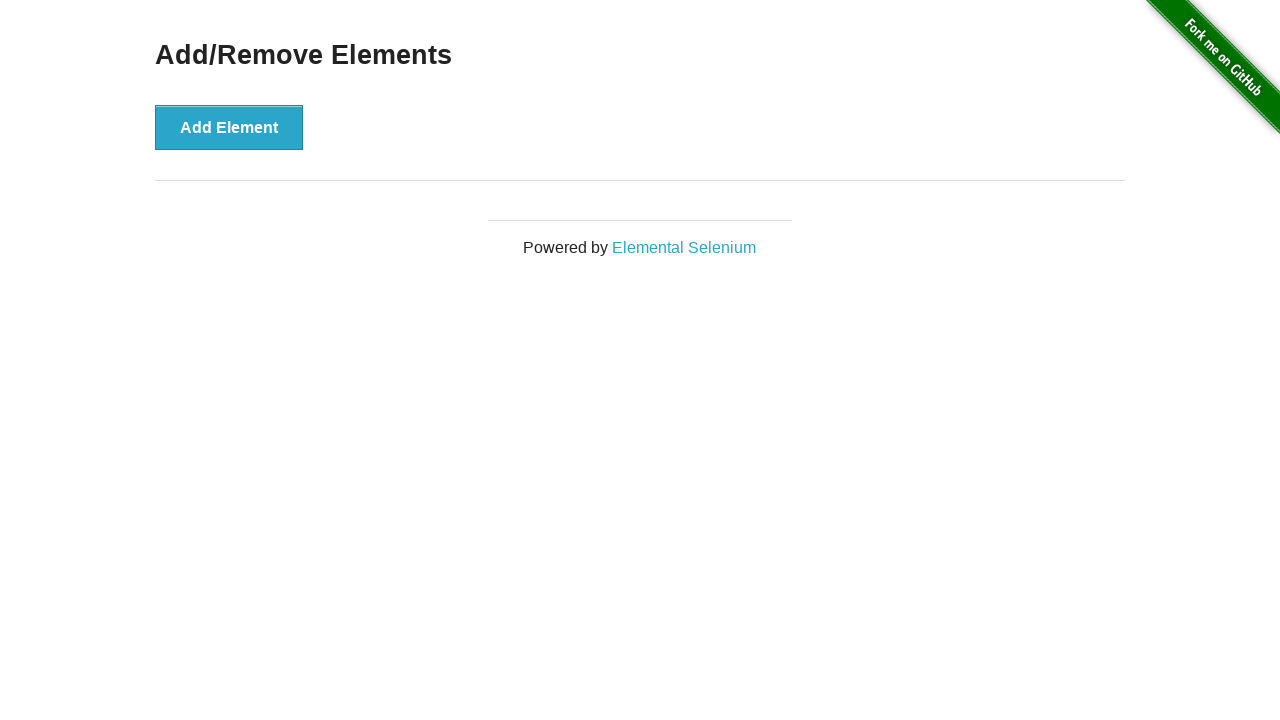

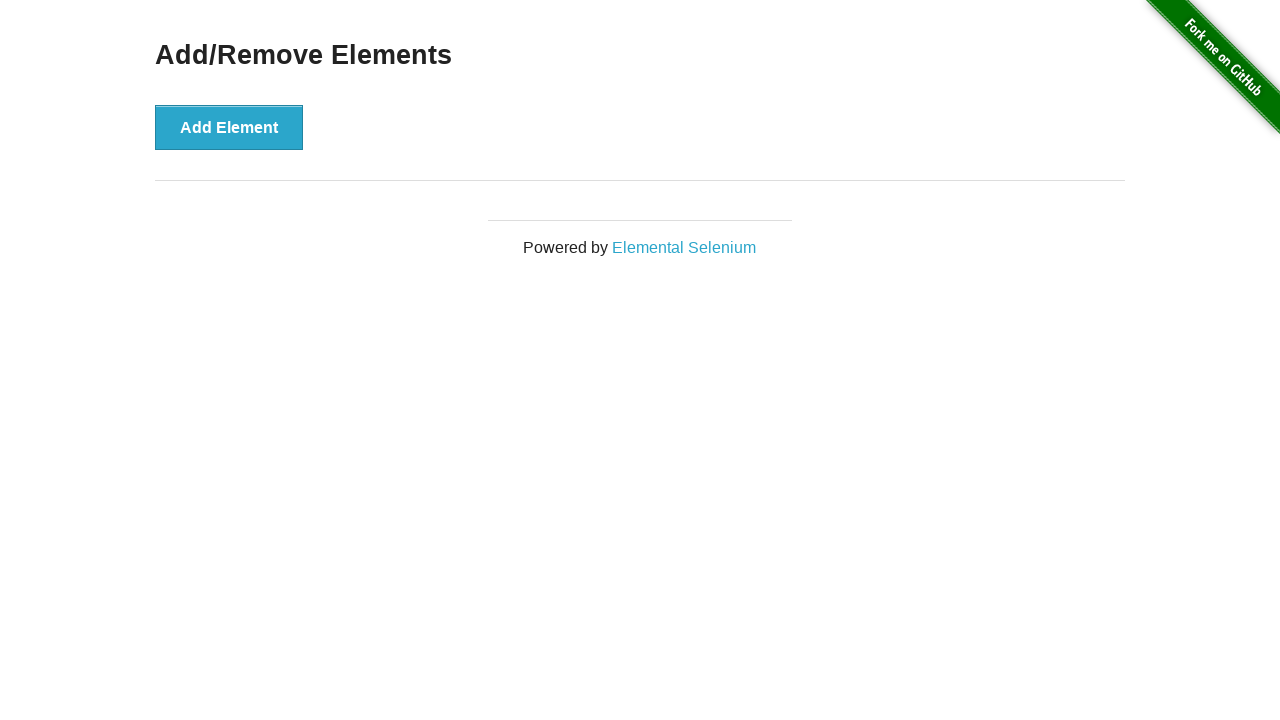